Tests different click types: double click, right click, and regular click on buttons

Starting URL: https://demoqa.com/buttons

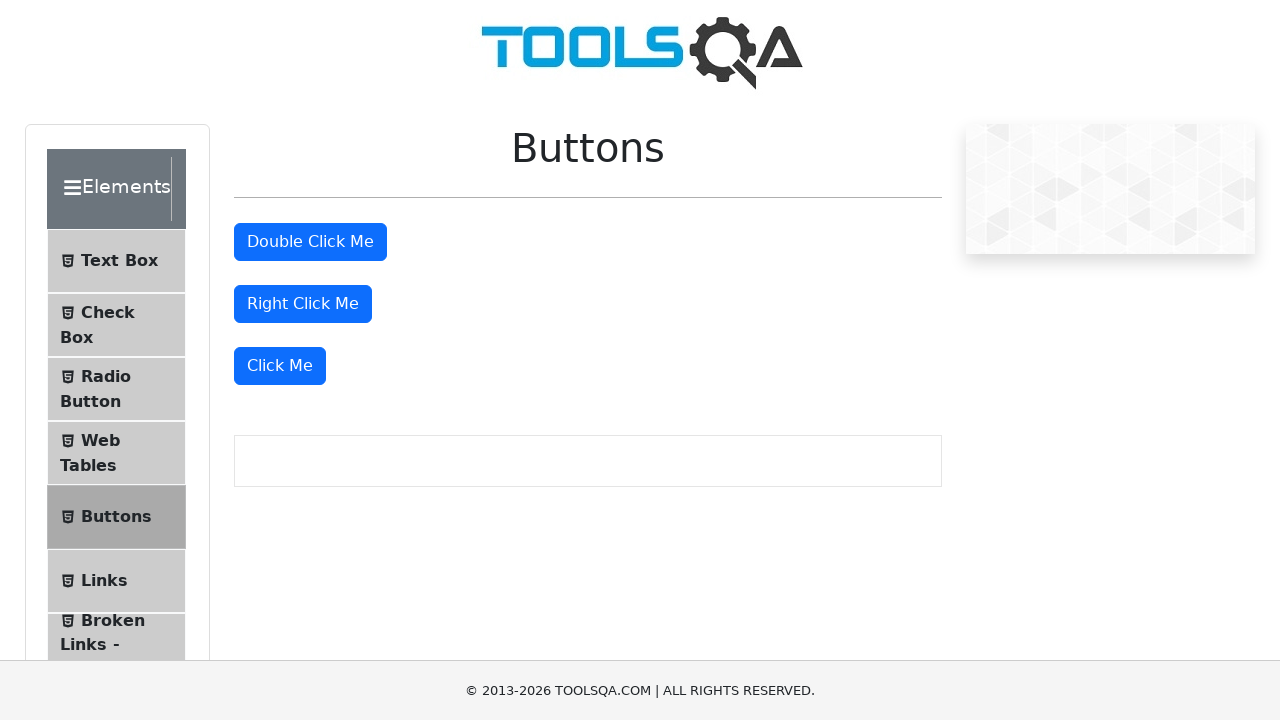

Double clicked the double click button at (310, 242) on #doubleClickBtn
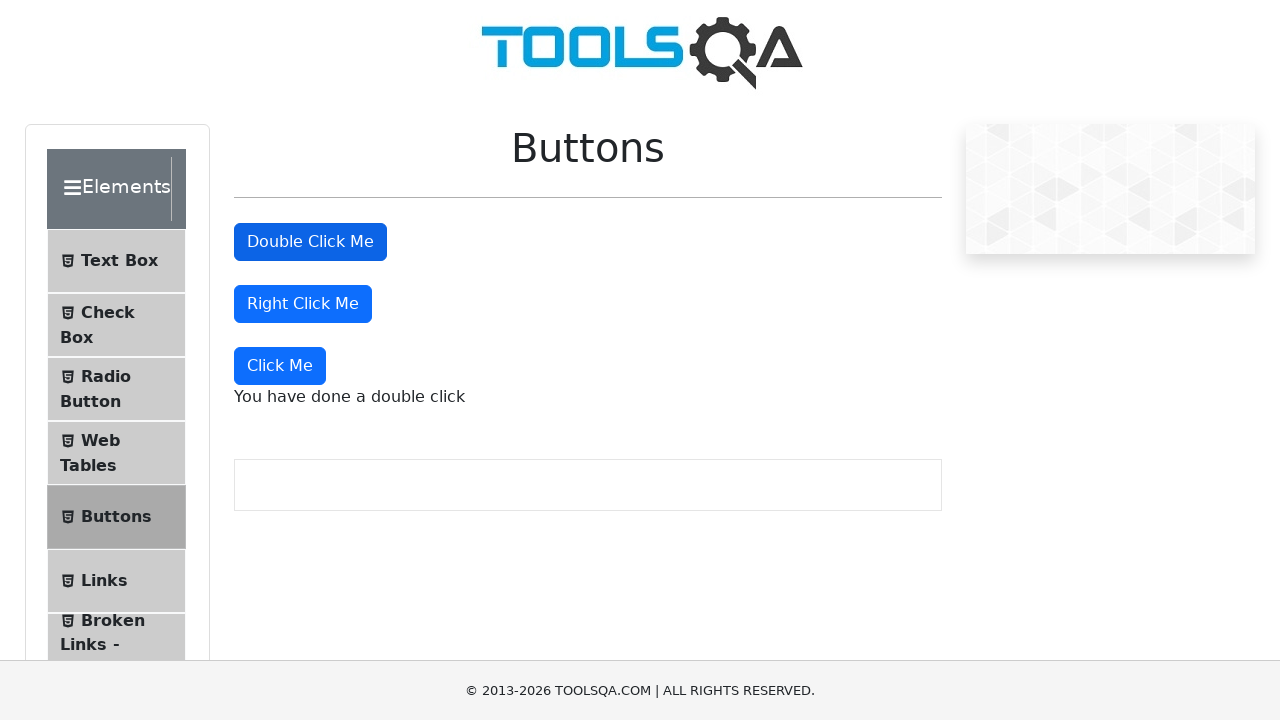

Double click message appeared
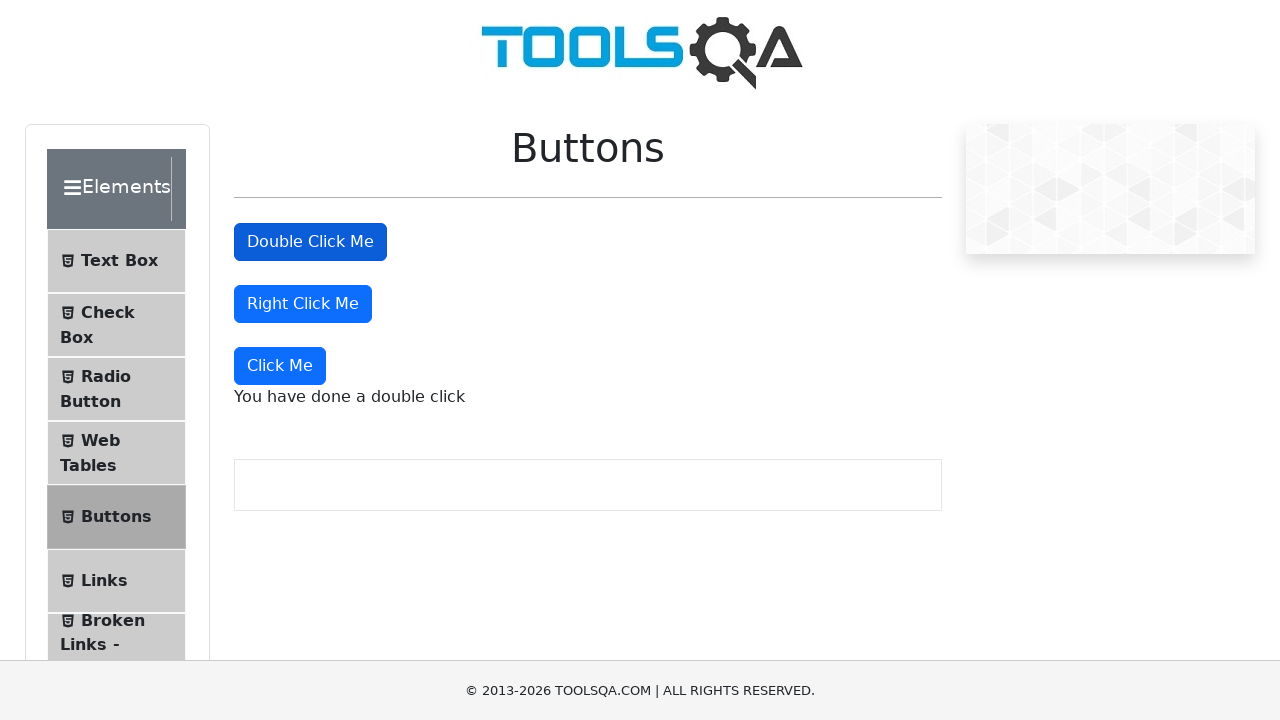

Right clicked the right click button at (303, 304) on #rightClickBtn
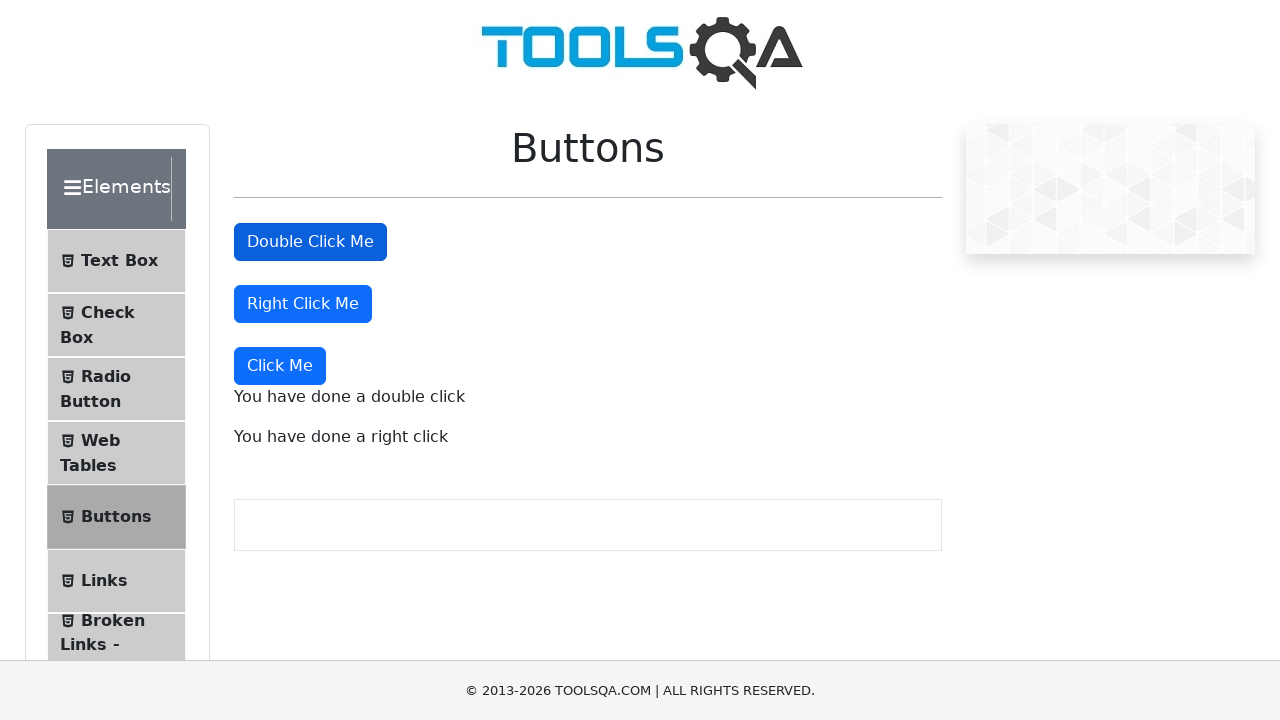

Right click message appeared
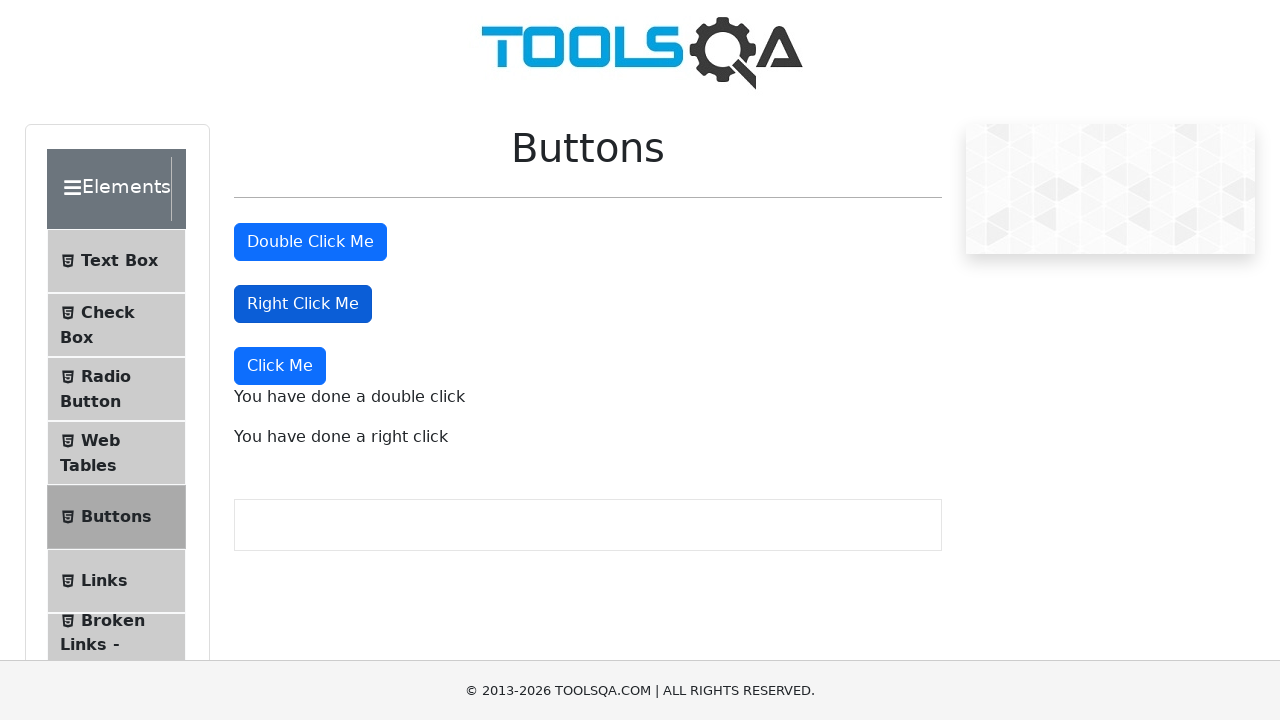

Clicked the 'Click Me' button with regular click at (280, 366) on button:has-text('Click Me'):not(#doubleClickBtn):not(#rightClickBtn)
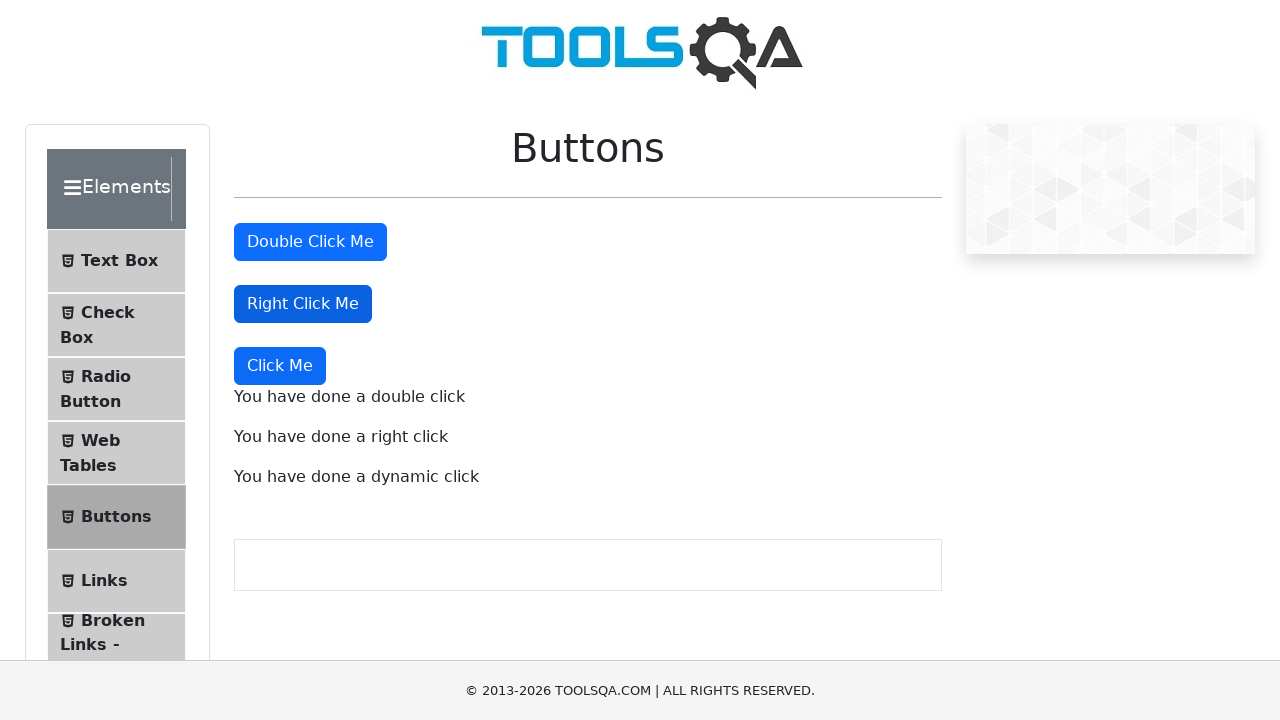

Dynamic click message appeared
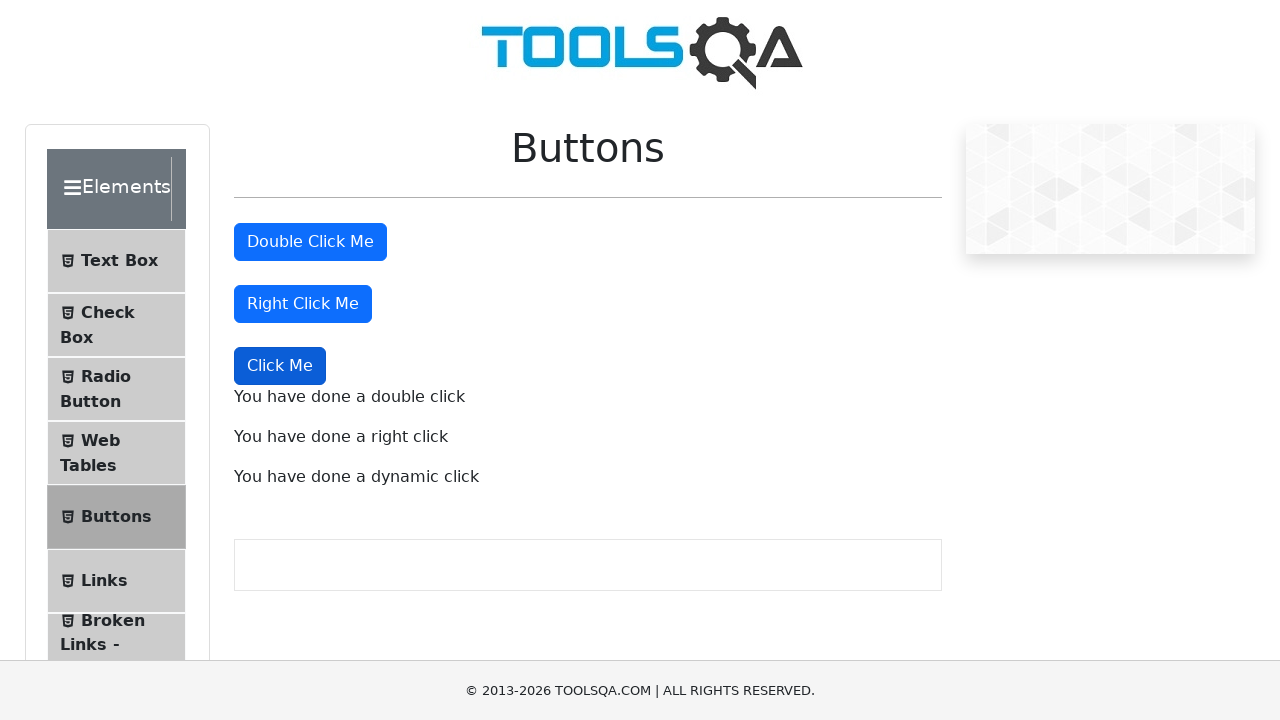

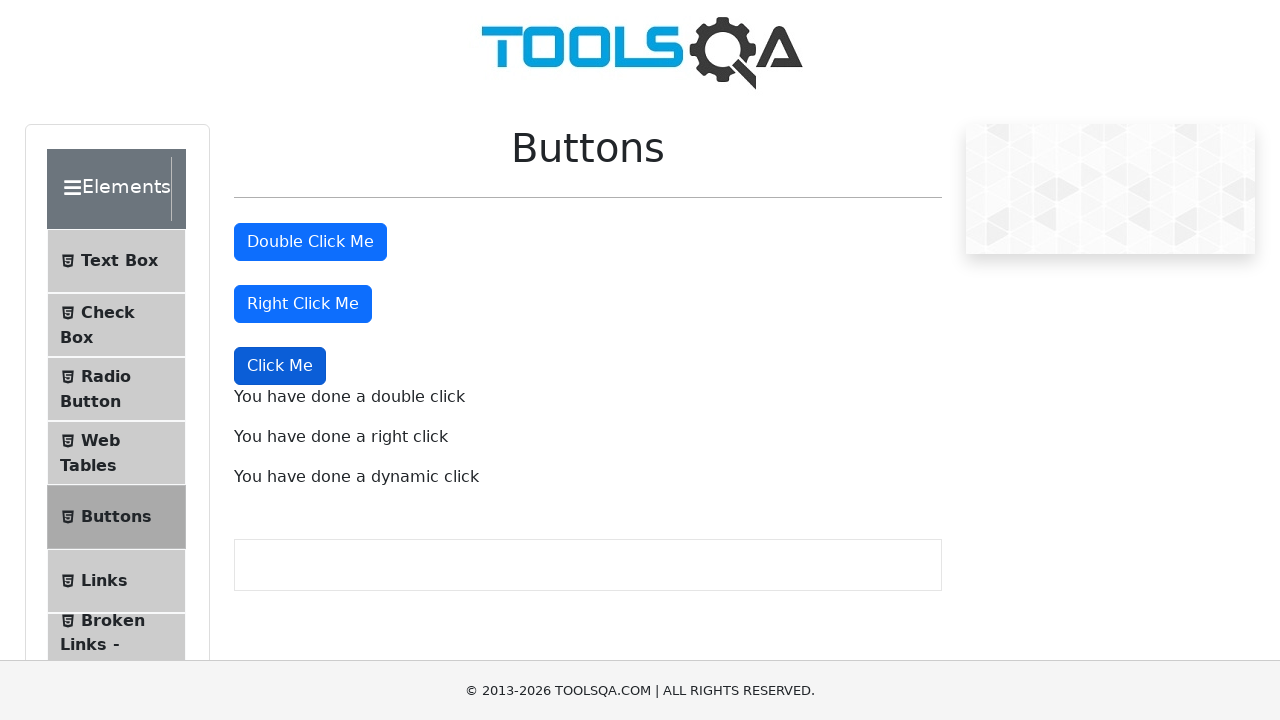